Tests a registration form by filling in first name, last name, and email fields, then submitting and verifying a success message appears.

Starting URL: https://suninjuly.github.io/registration1.html

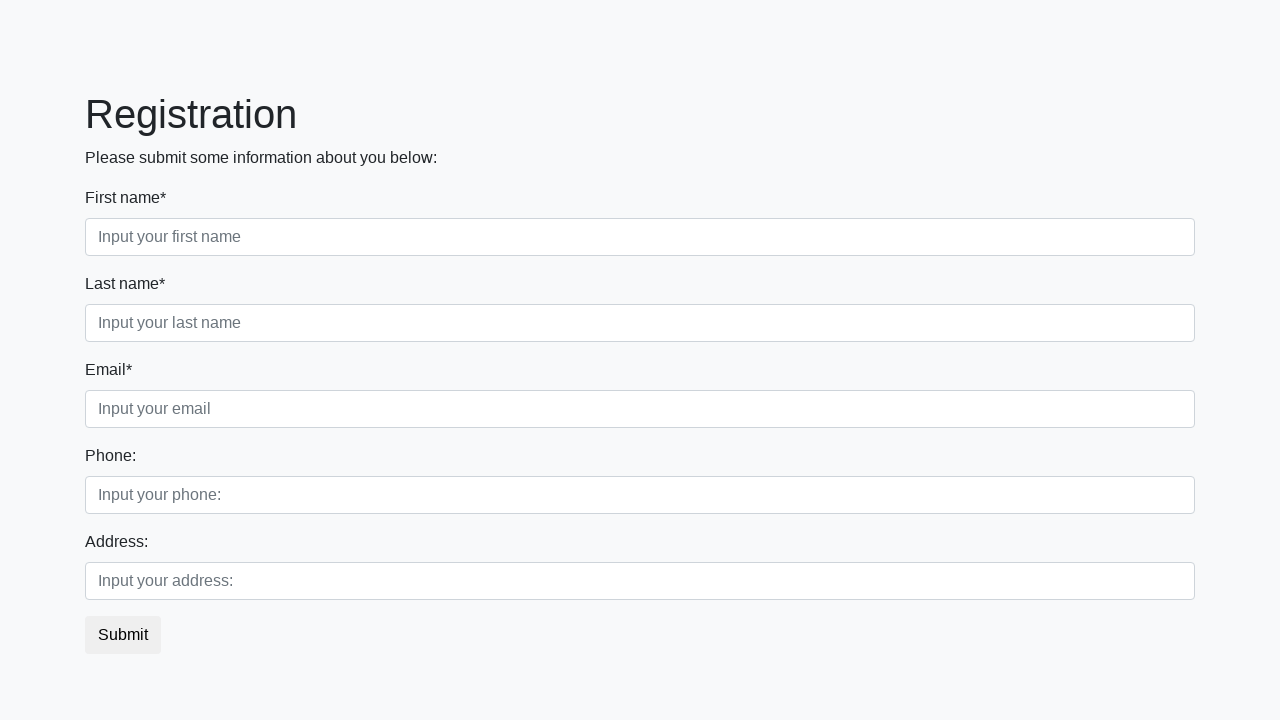

Navigated to registration form page
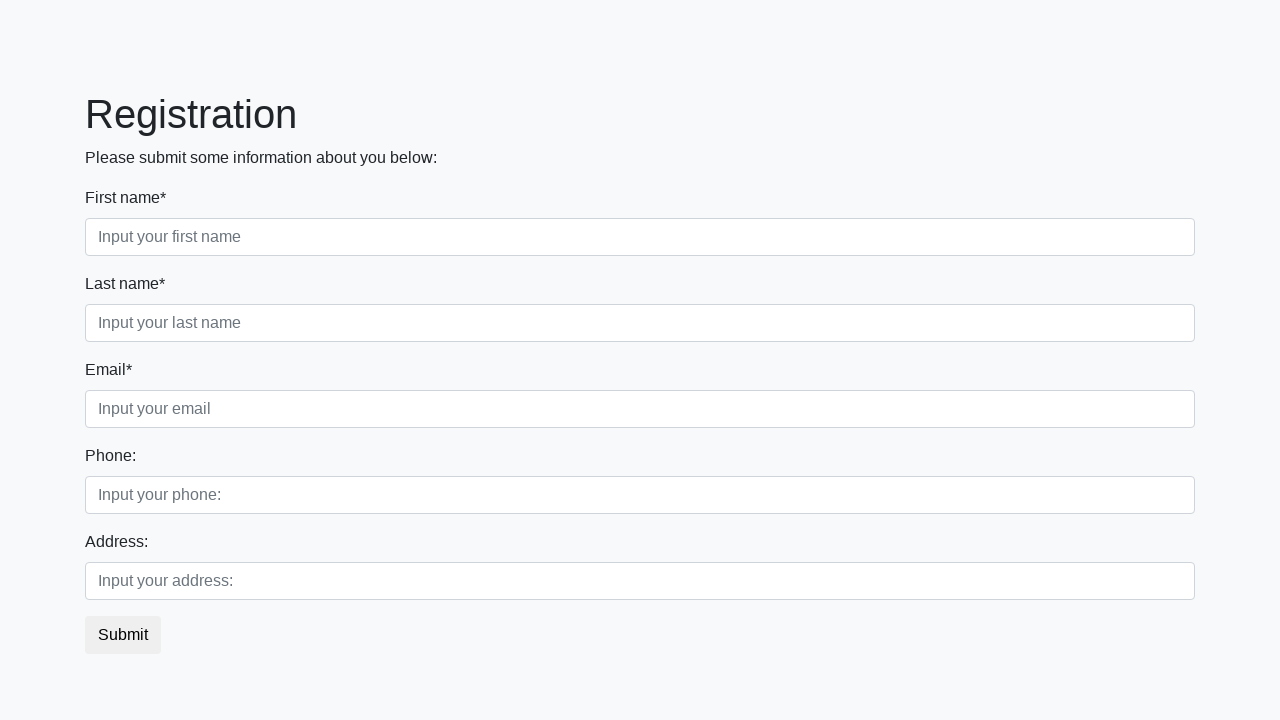

Filled first name field with 'Ivan' on [placeholder='Input your first name']
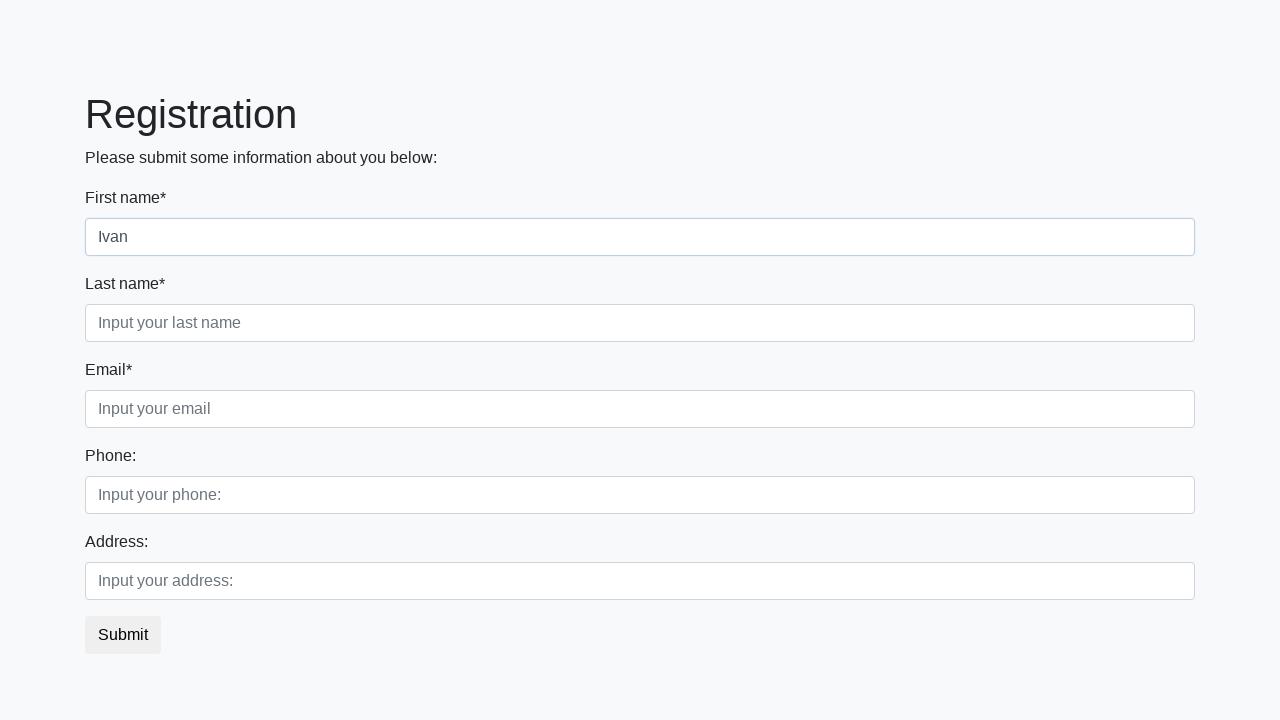

Filled last name field with 'Petrov' on [placeholder='Input your last name']
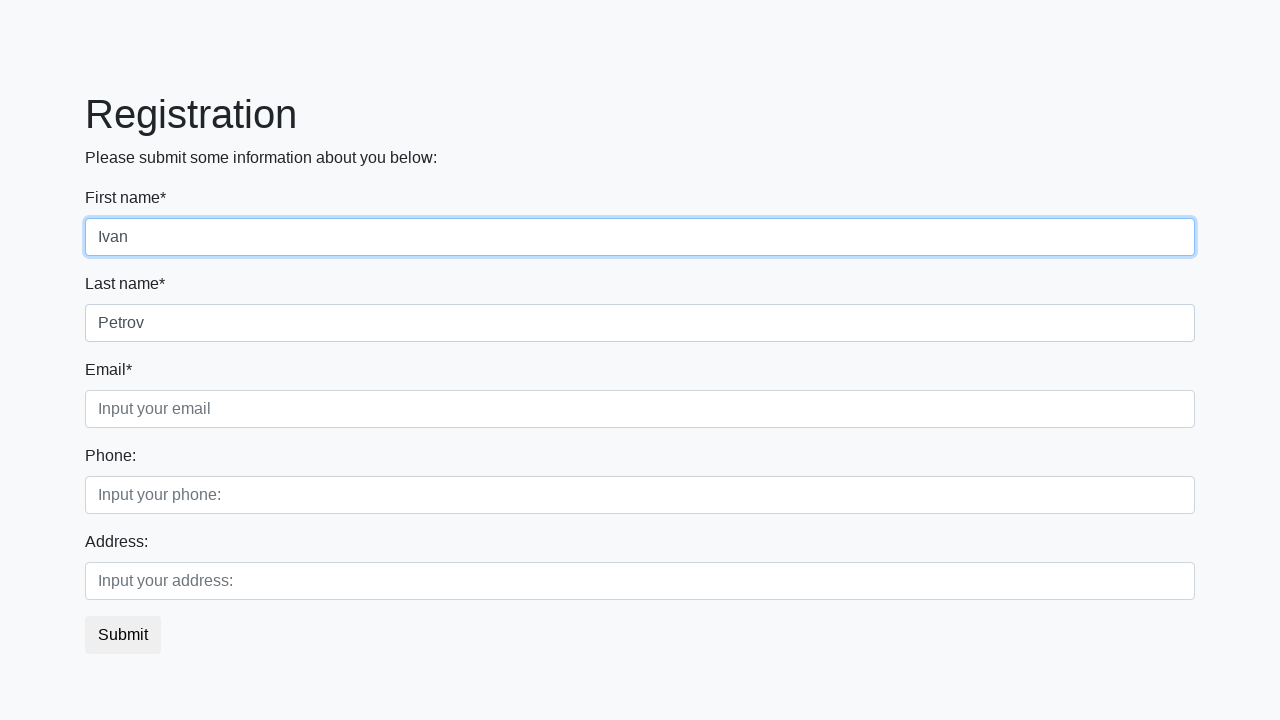

Filled email field with 'Petrov@mail.ru' on [placeholder='Input your email']
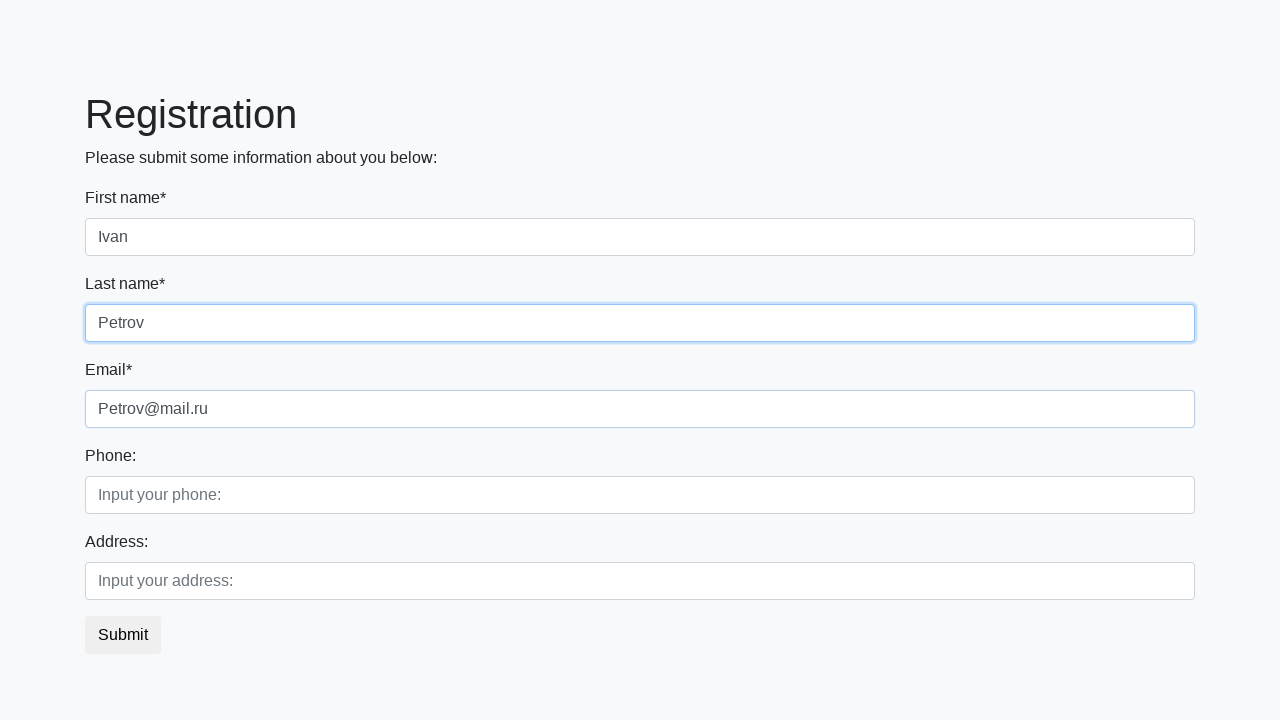

Clicked submit button at (123, 635) on button.btn
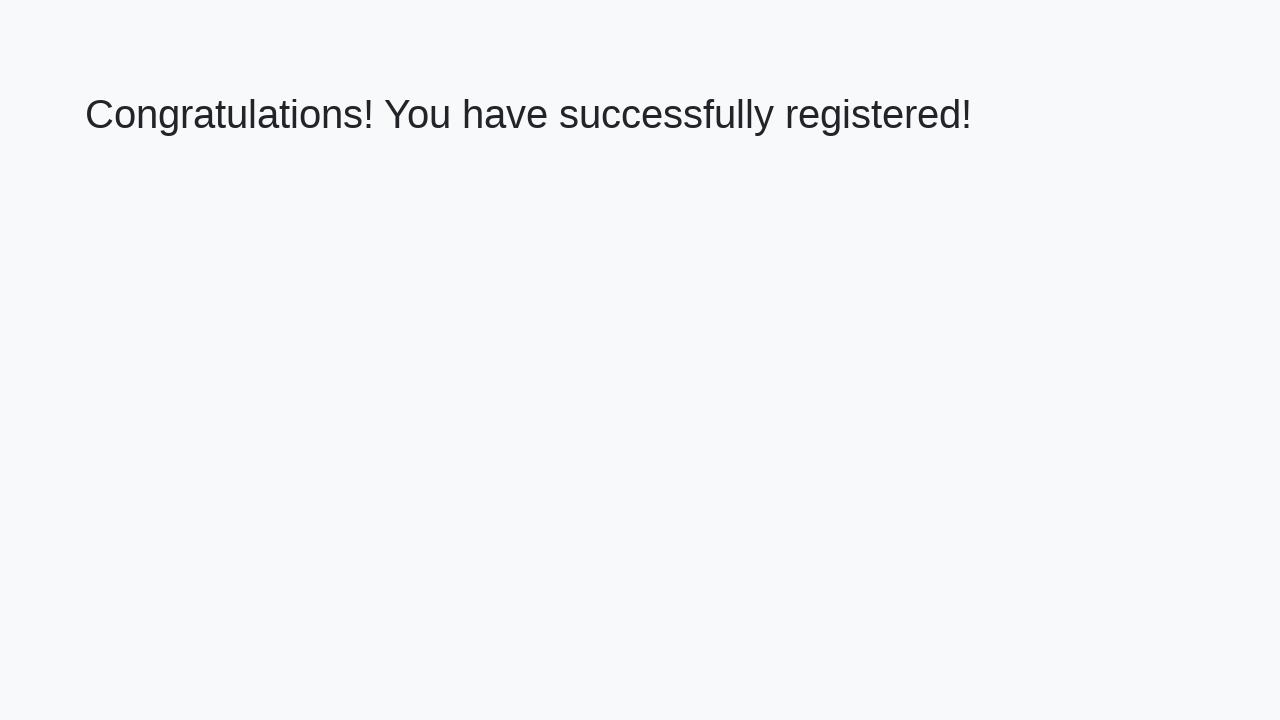

Success message heading appeared
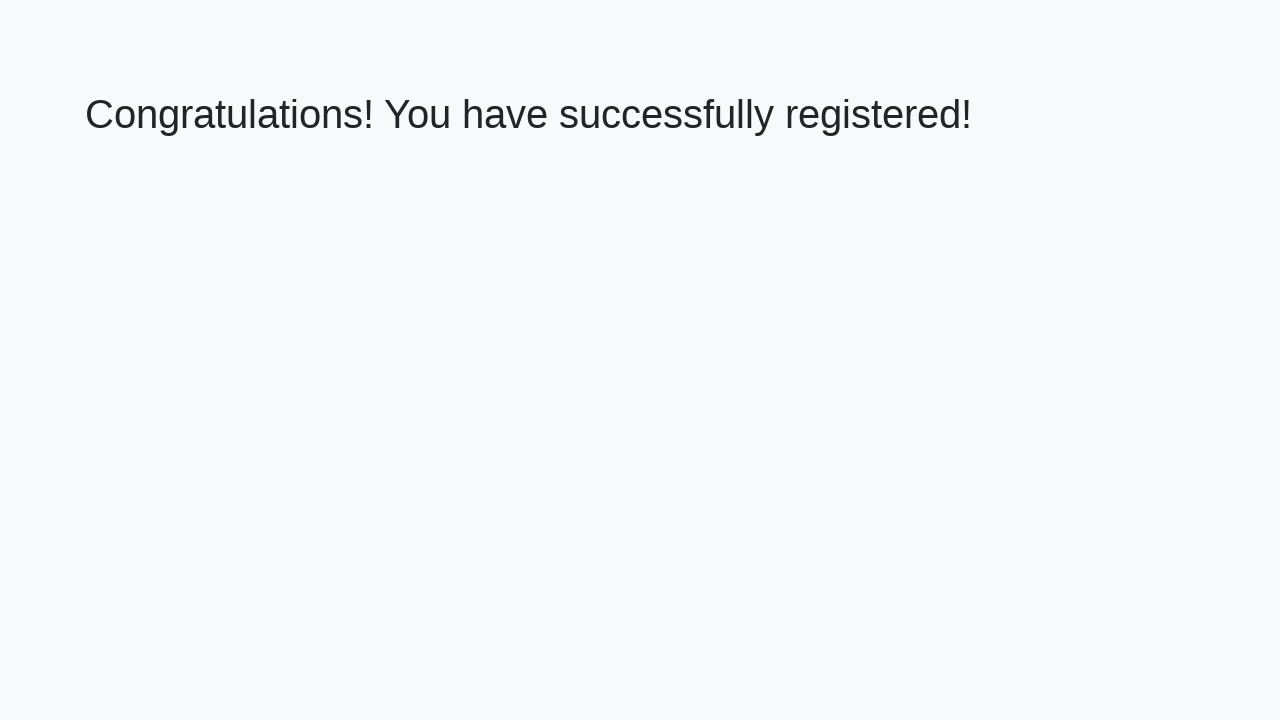

Retrieved success message text: 'Congratulations! You have successfully registered!'
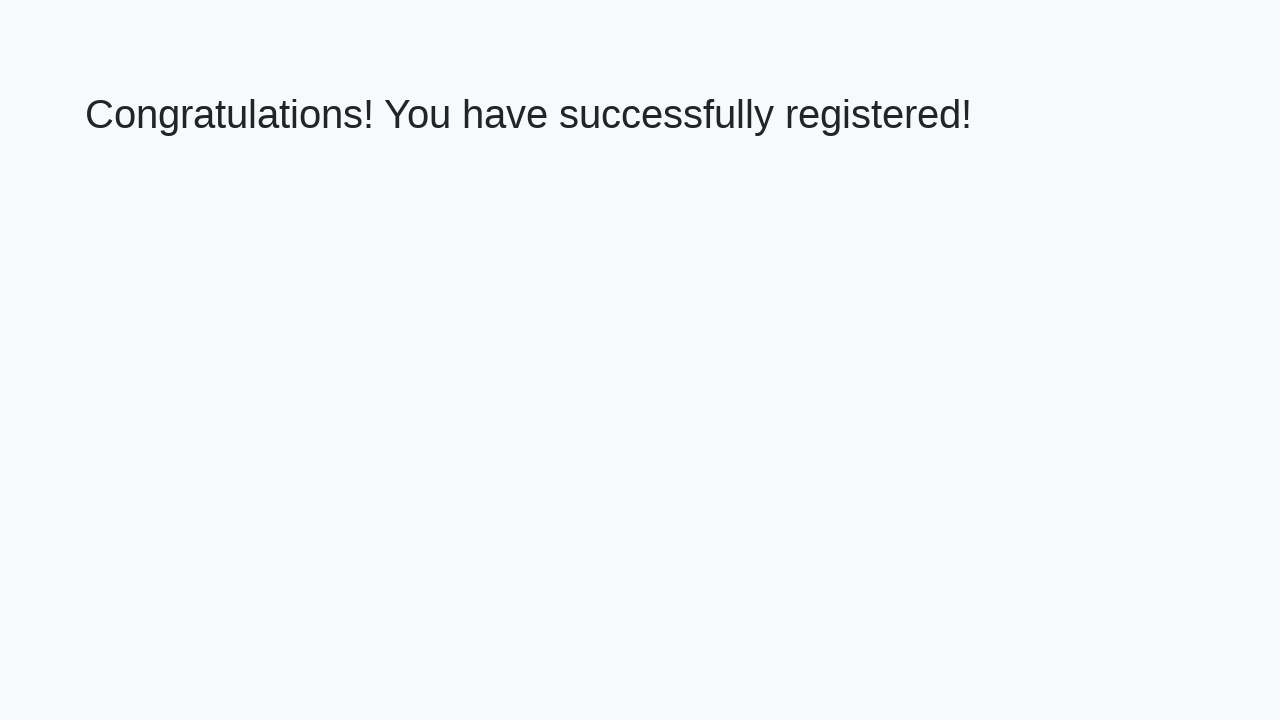

Verified success message contains 'Congratulations'
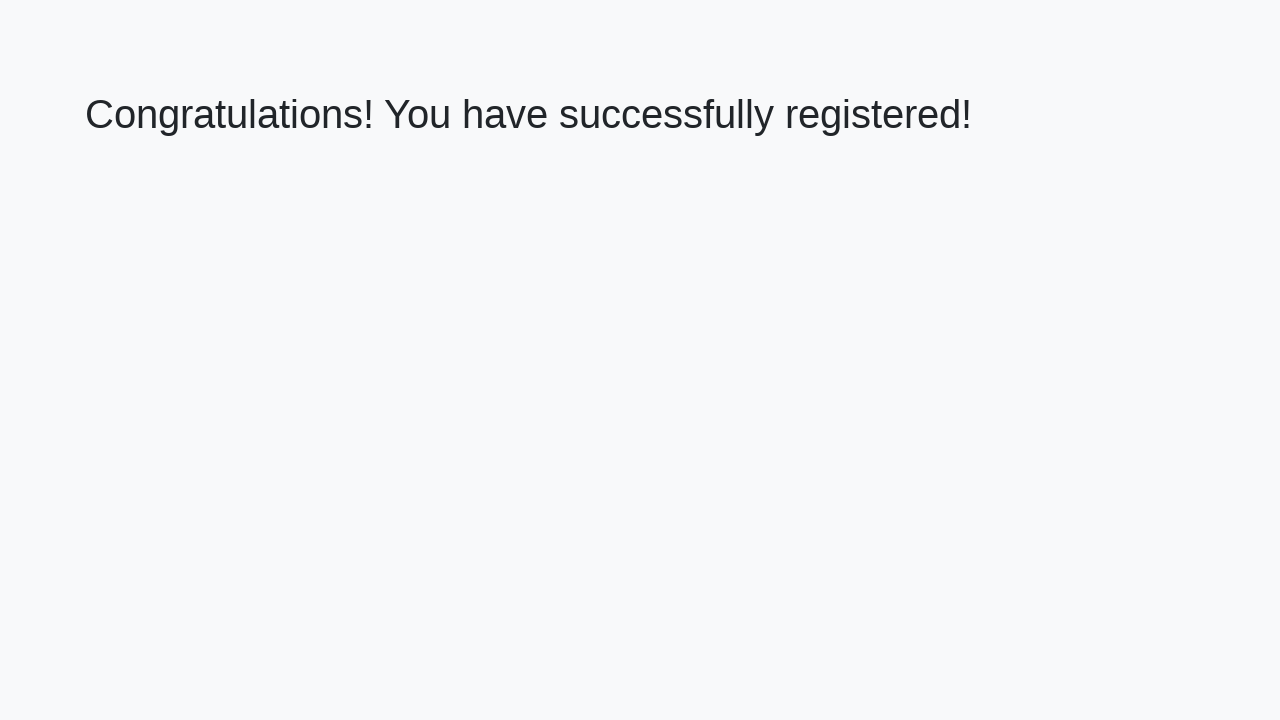

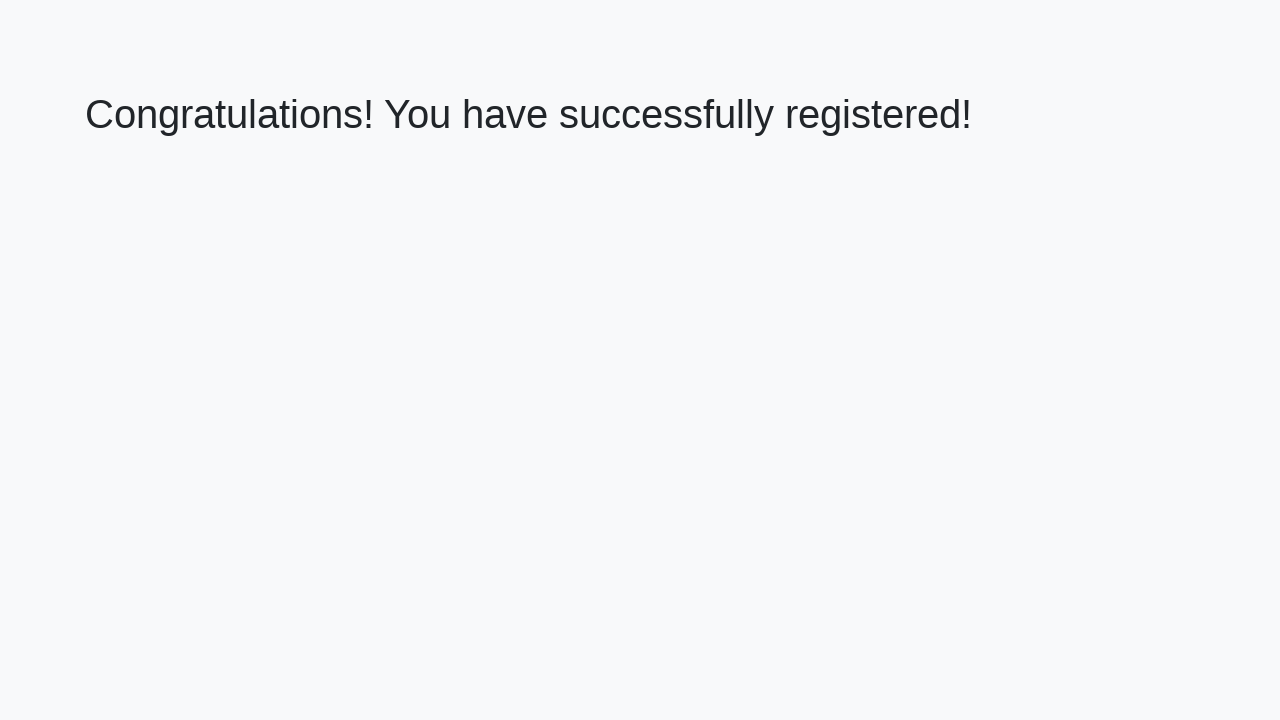